Tests the search functionality on python.org by searching for "pycon" and verifying results are found

Starting URL: http://www.python.org

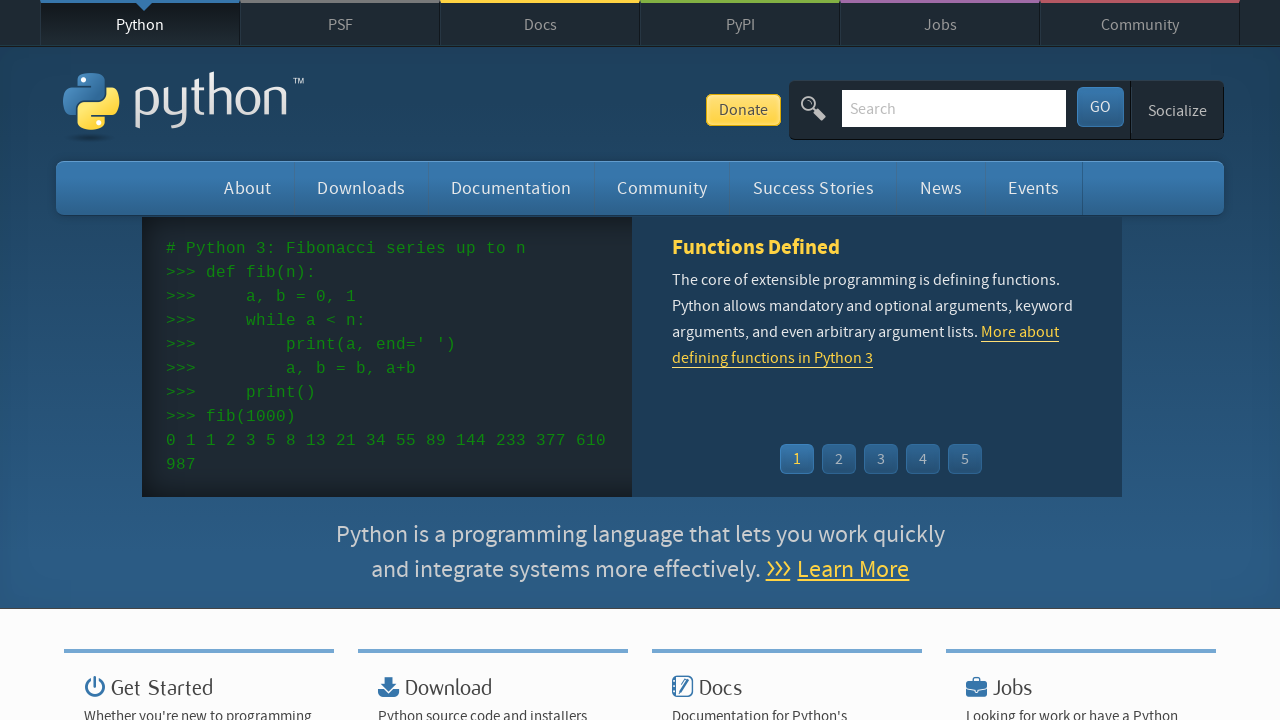

Verified page title contains 'Python'
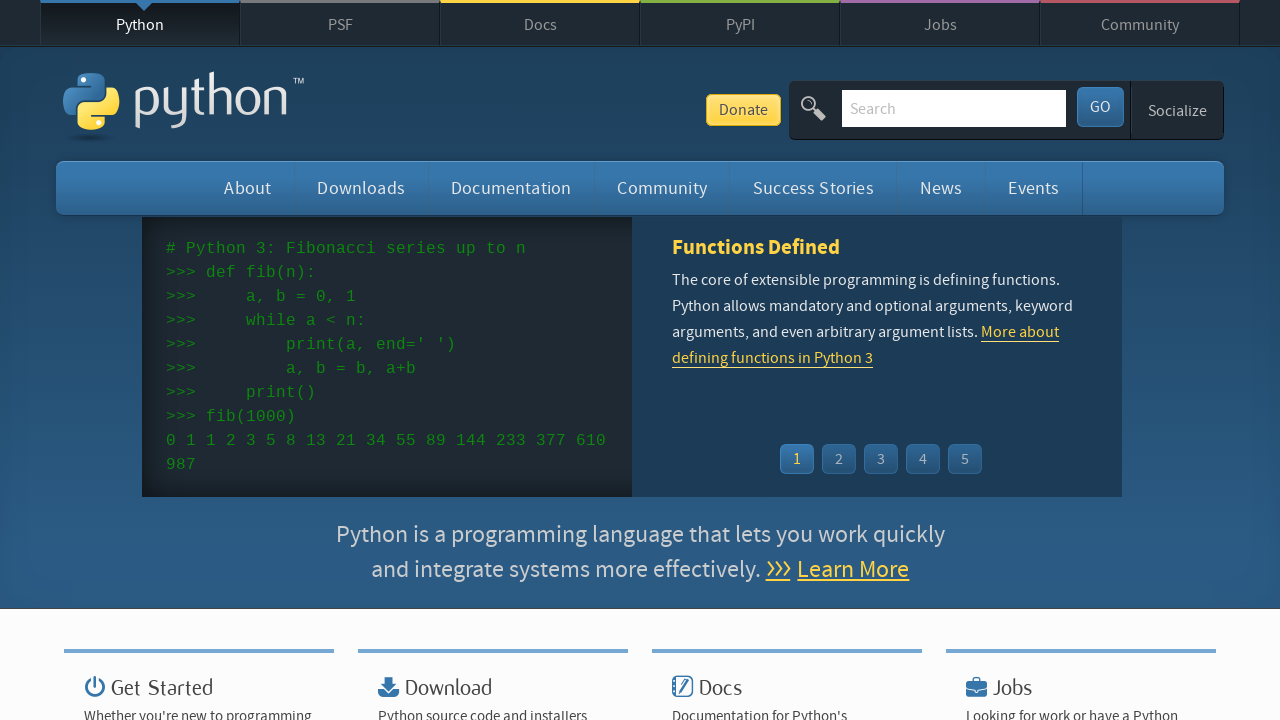

Filled search box with 'pycon' on input[name='q']
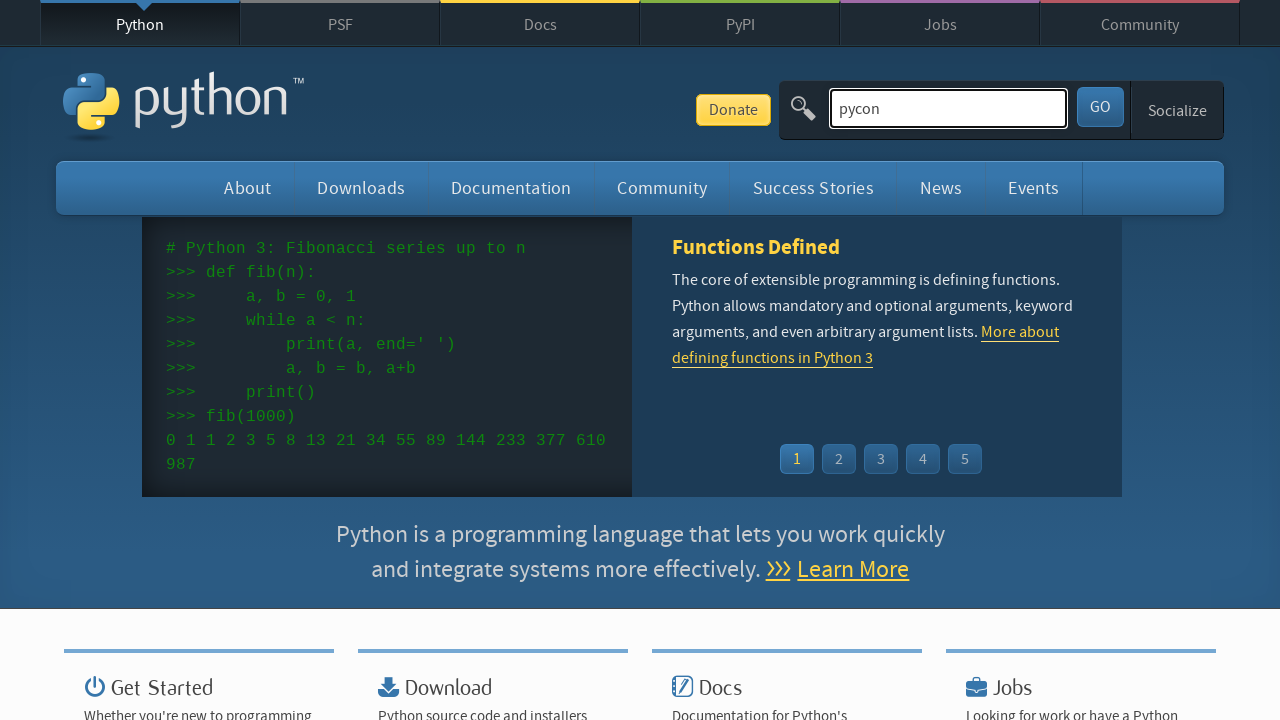

Pressed Enter to submit search for 'pycon' on input[name='q']
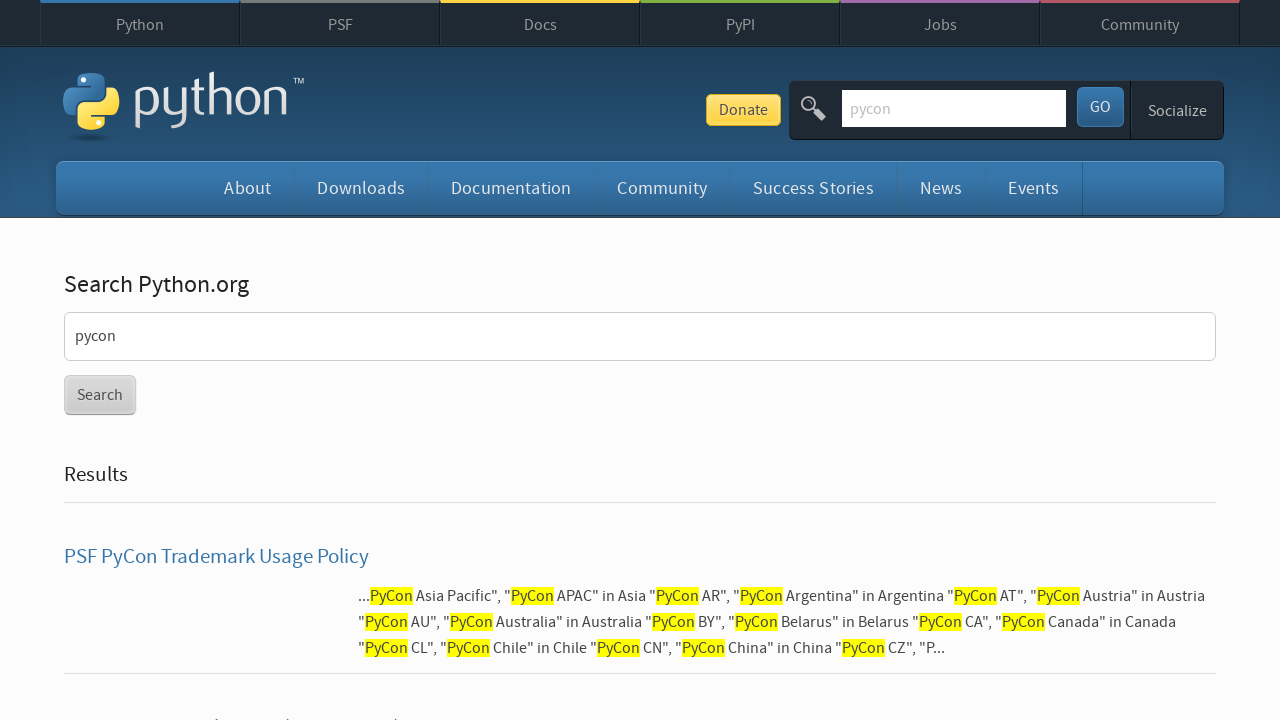

Waited for search results to load (networkidle)
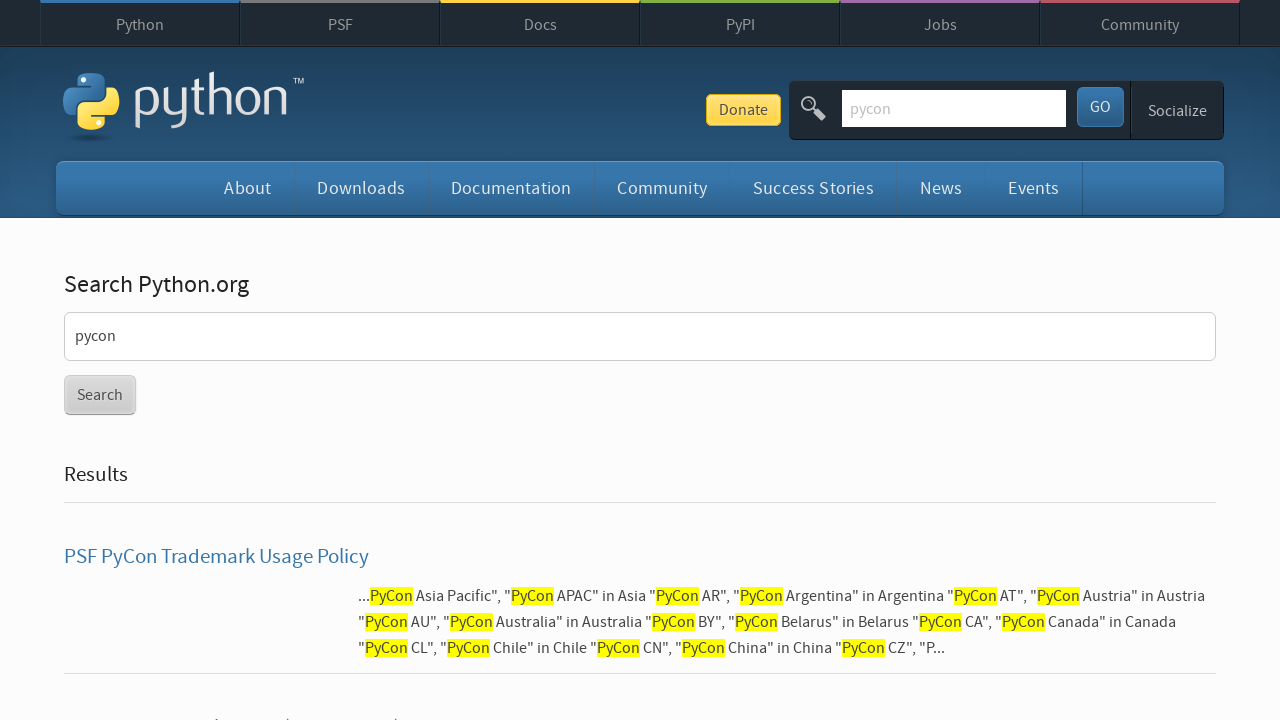

Verified search results were found (no 'No results found' message)
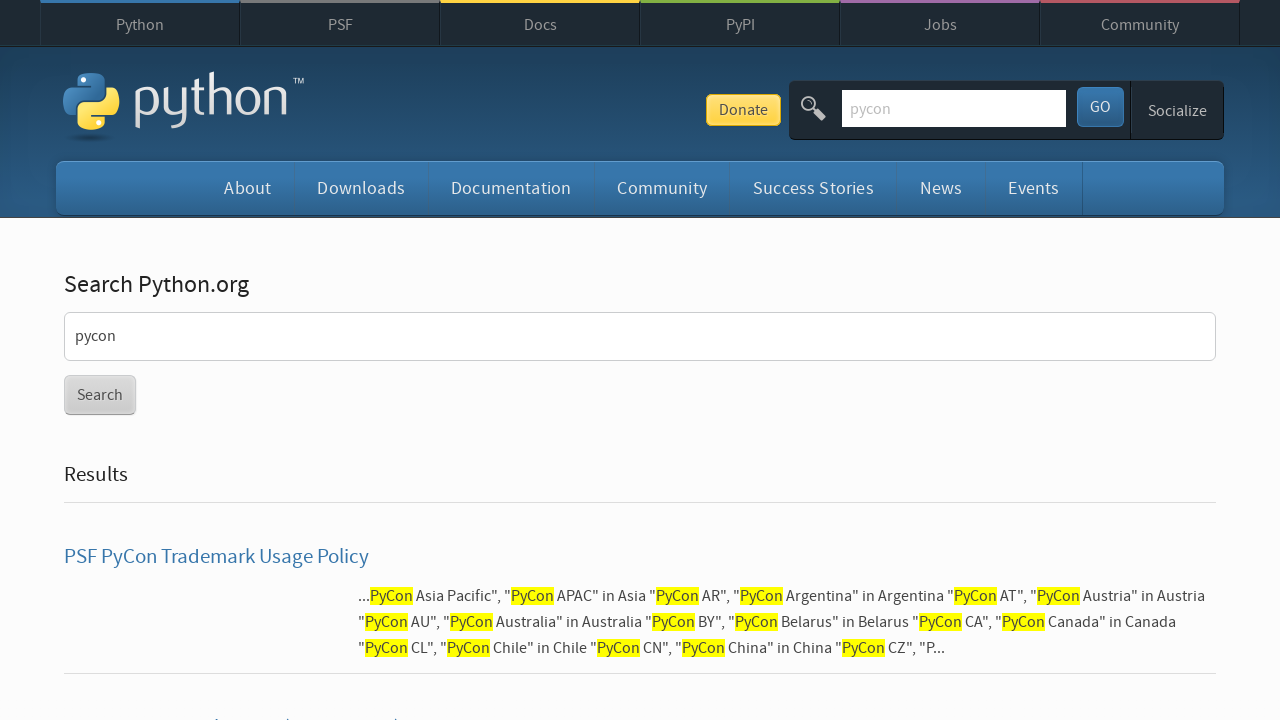

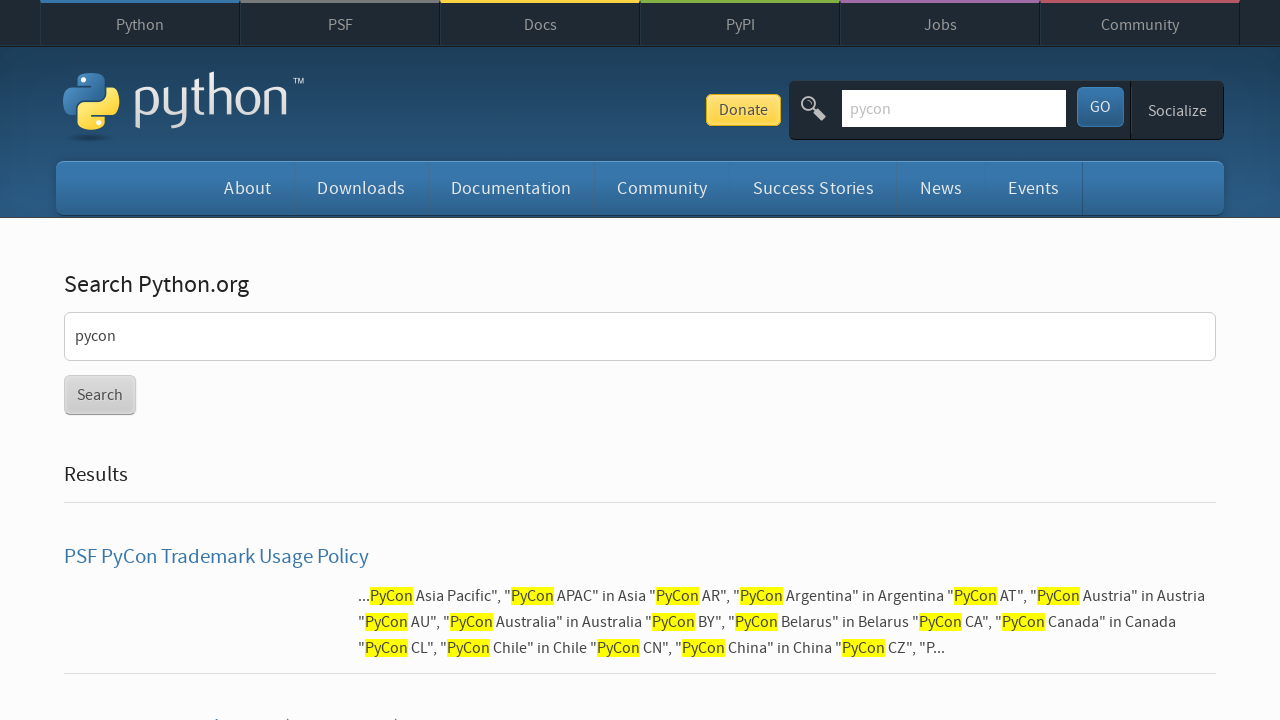